Navigates to GitHub's homepage and verifies the page loads successfully without errors

Starting URL: https://github.com

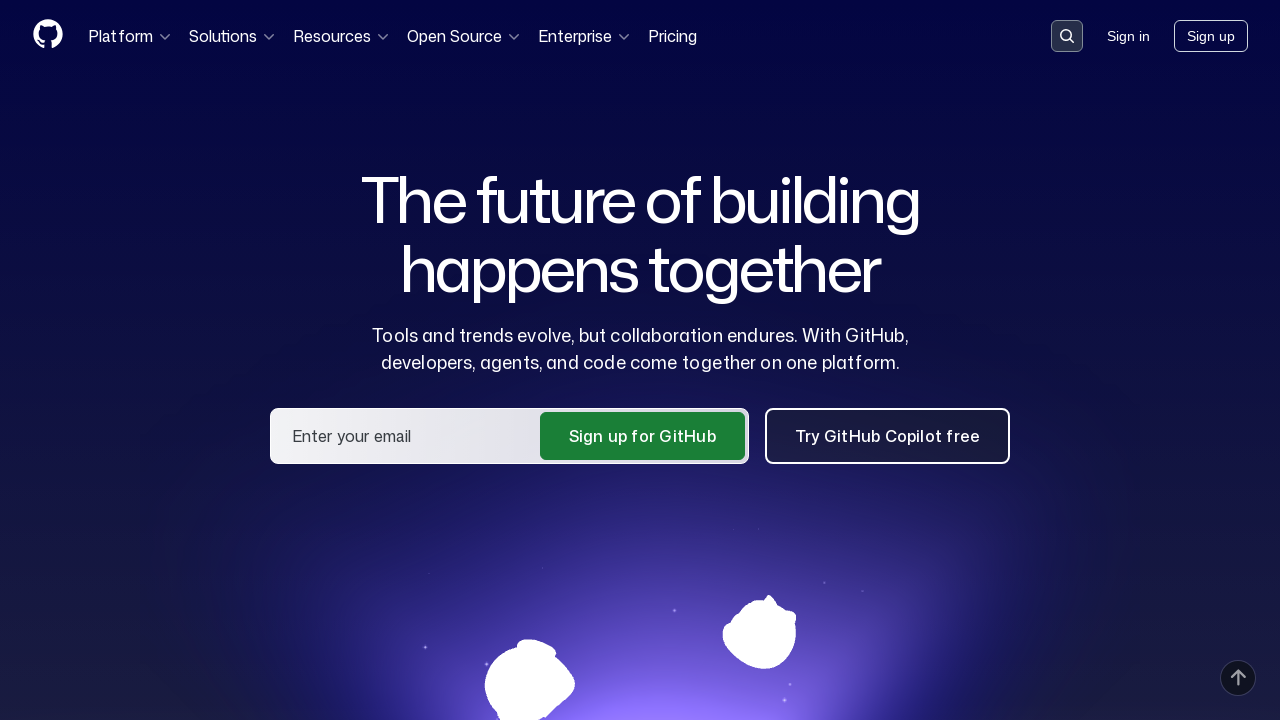

Navigated to GitHub homepage
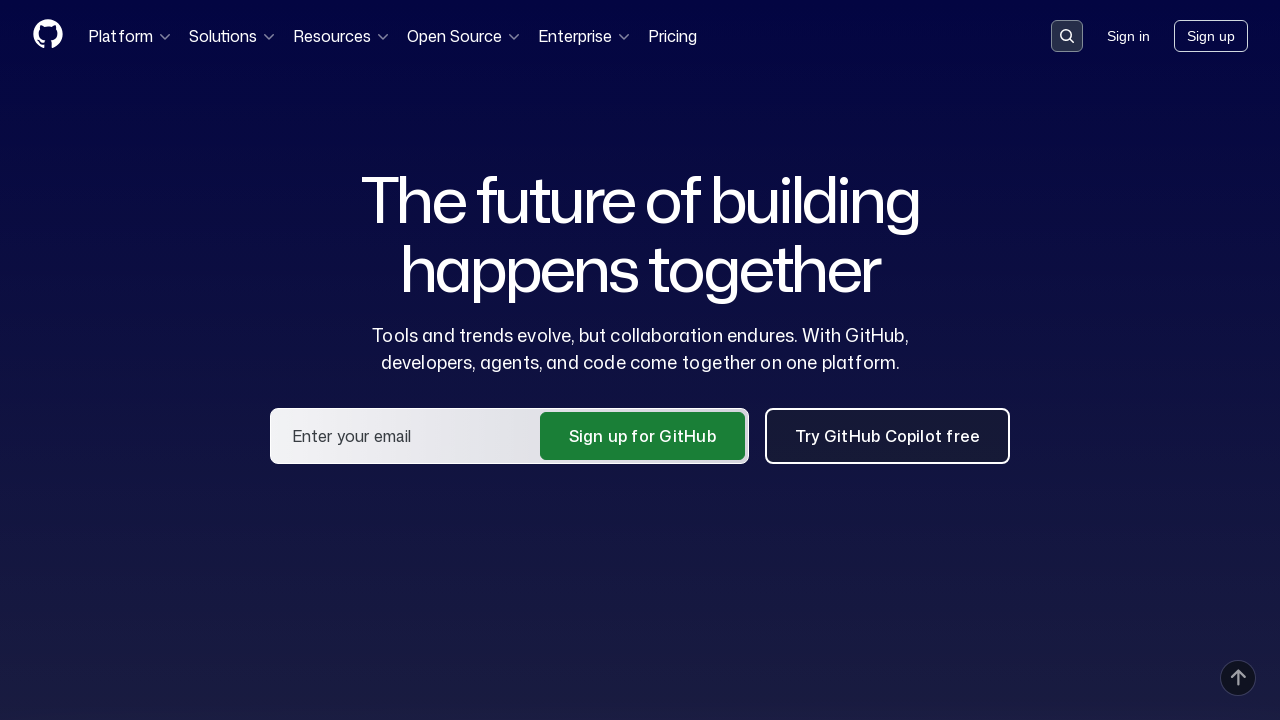

Page DOM content loaded
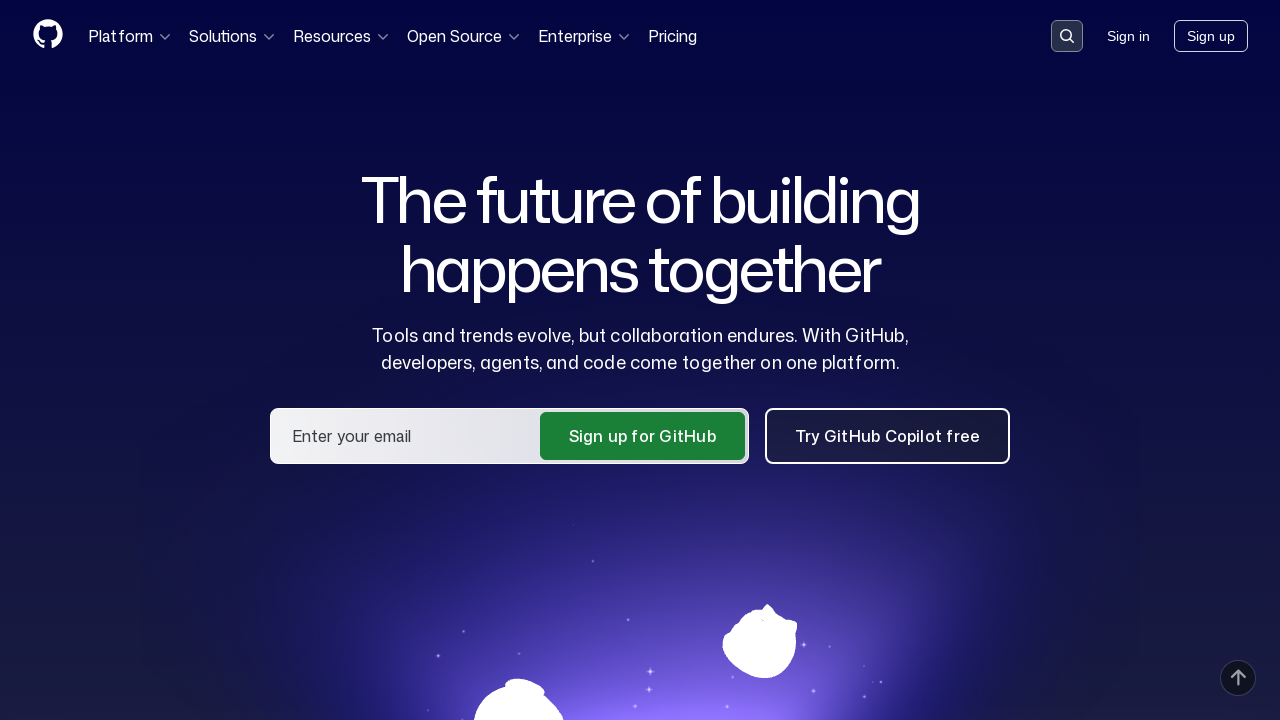

Header element found - GitHub homepage loaded successfully
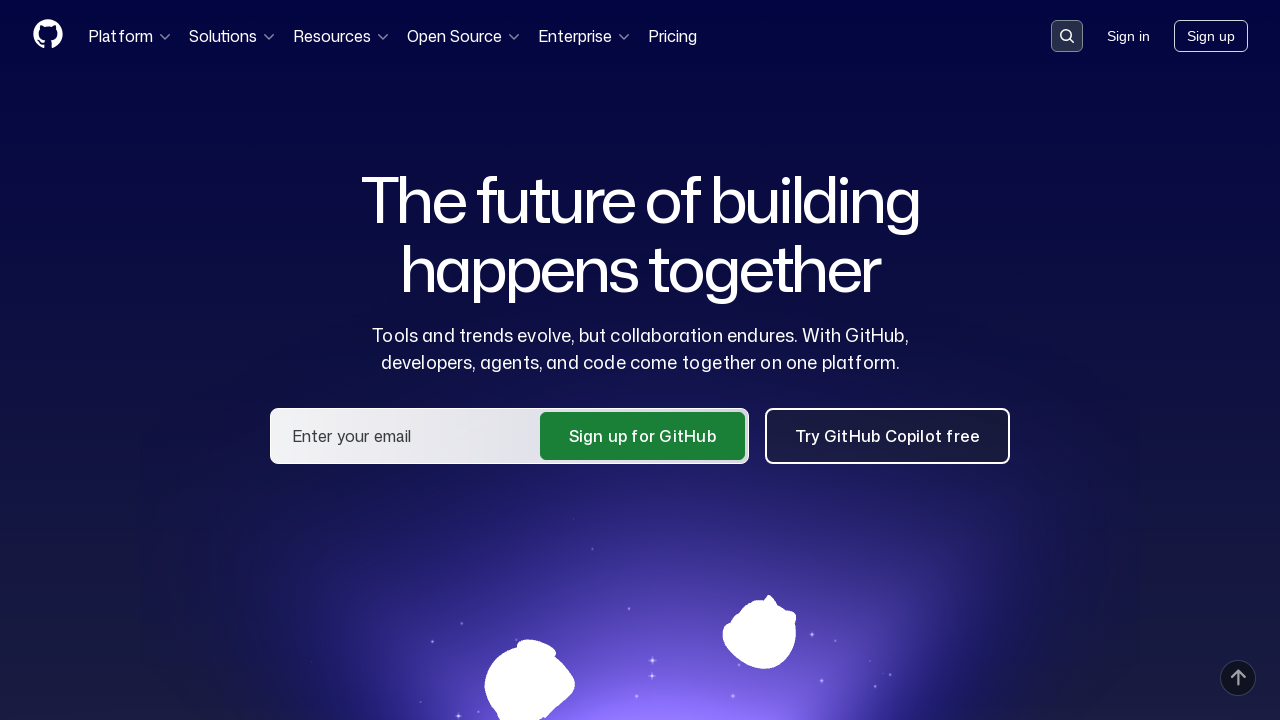

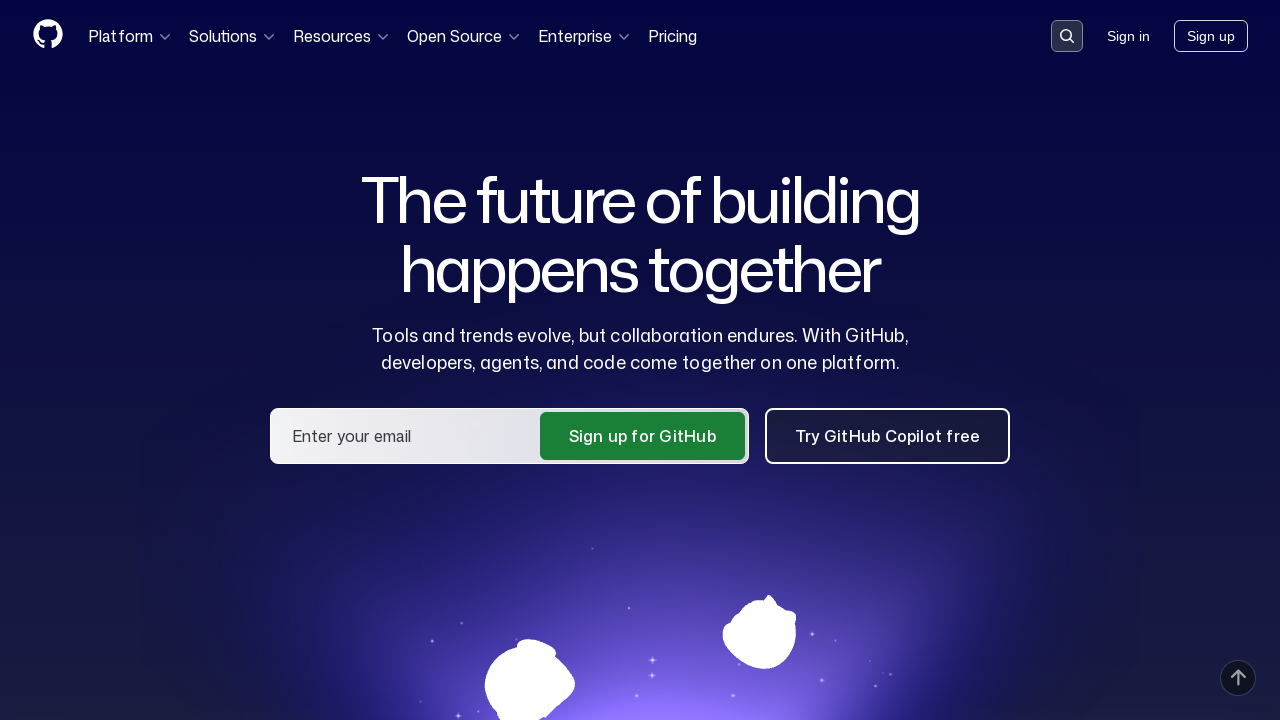